Tests prompt alert handling by clicking a button that triggers a prompt, entering text, and accepting the alert.

Starting URL: https://demoqa.com/alerts

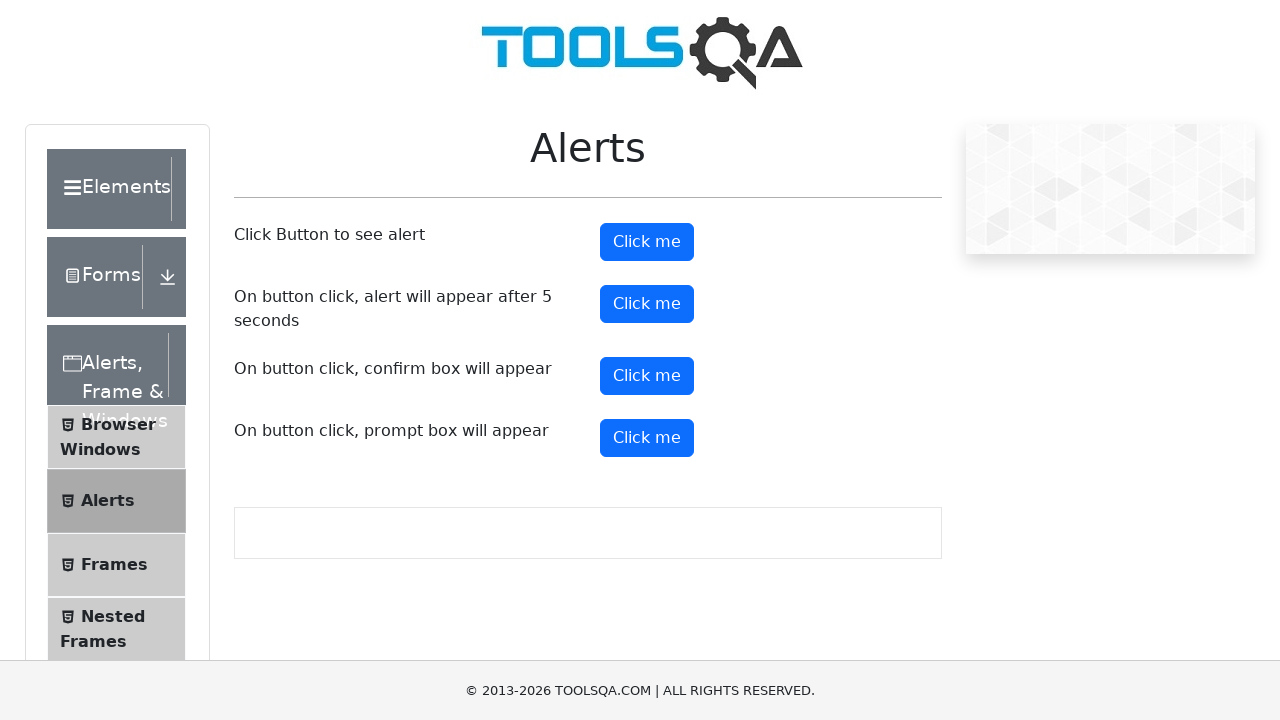

Set up dialog handler to accept prompt with text 'Emma'
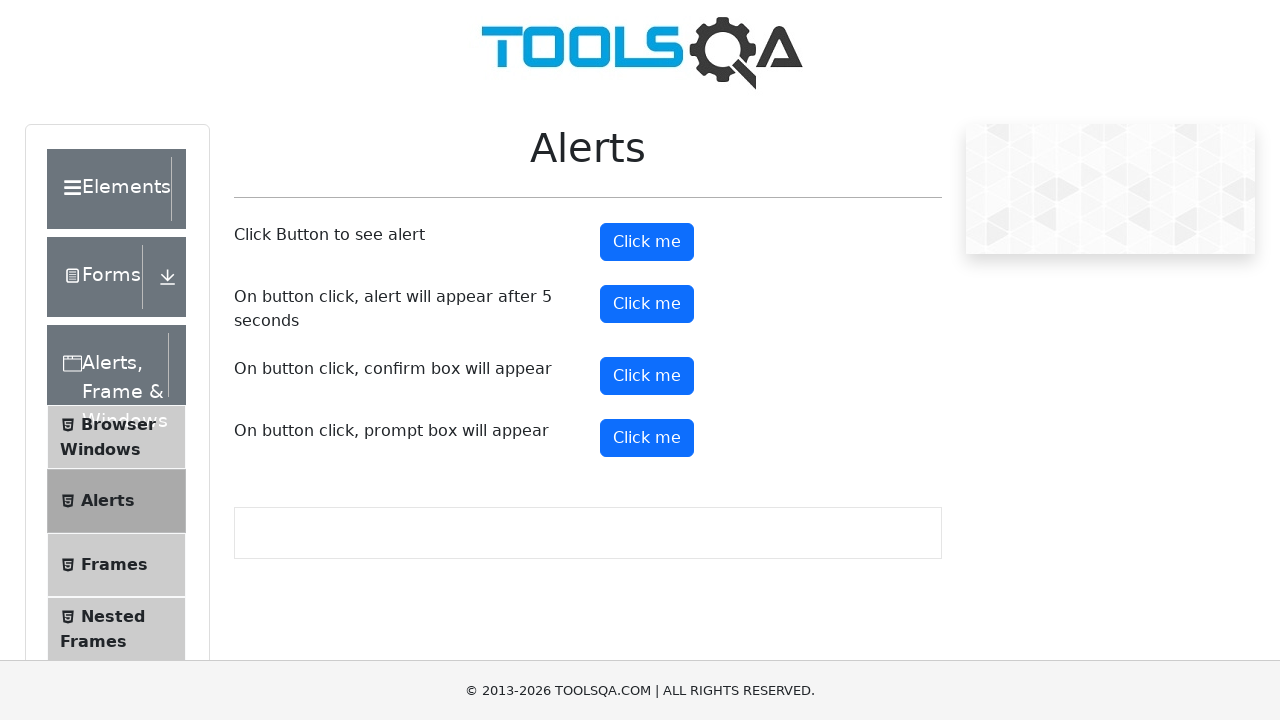

Clicked prompt button to trigger alert at (647, 438) on #promtButton
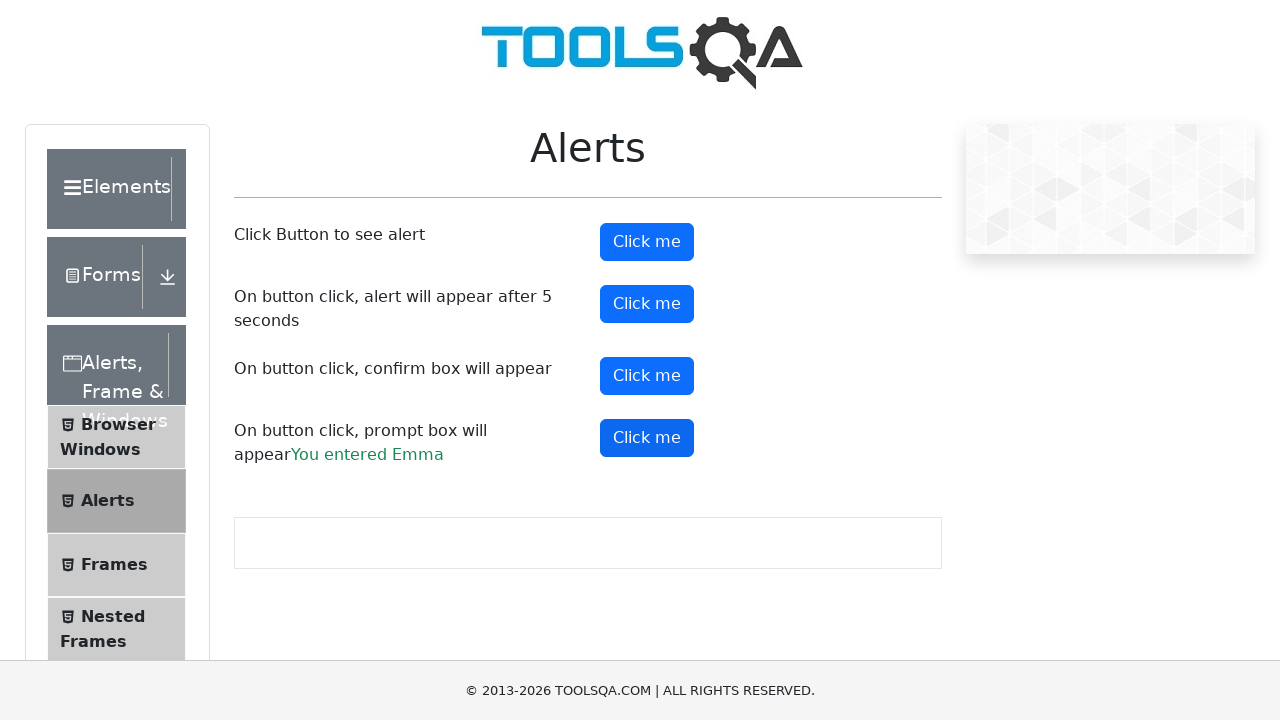

Prompt result displayed after accepting alert with 'Emma'
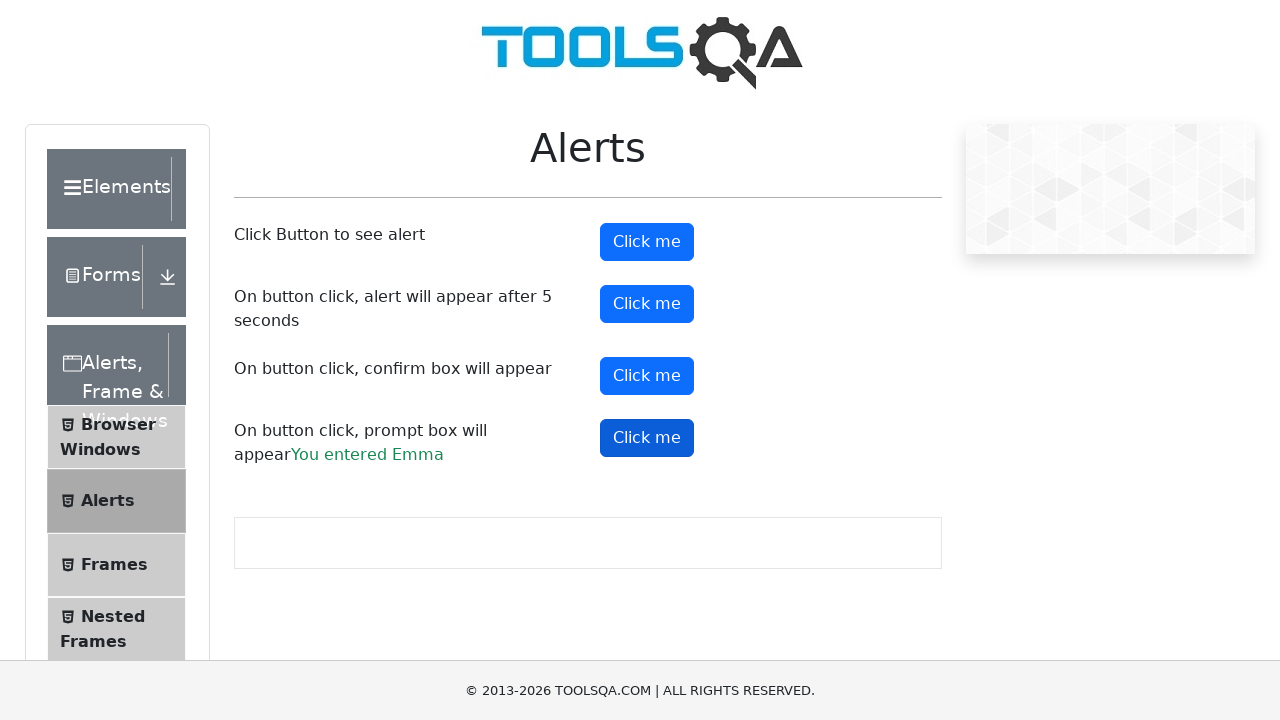

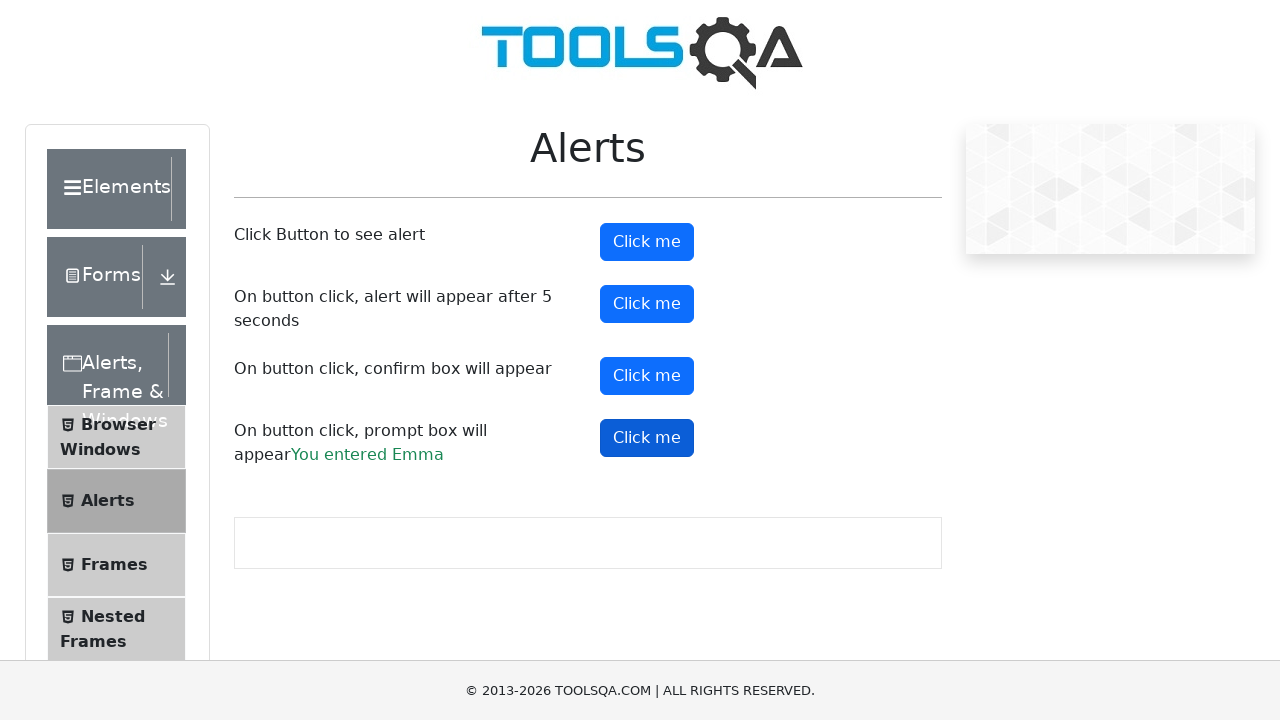